Tests dynamic loading functionality by clicking a Start button and waiting for dynamically loaded content (Hello World text) to appear after a loading bar disappears.

Starting URL: http://the-internet.herokuapp.com/dynamic_loading/2

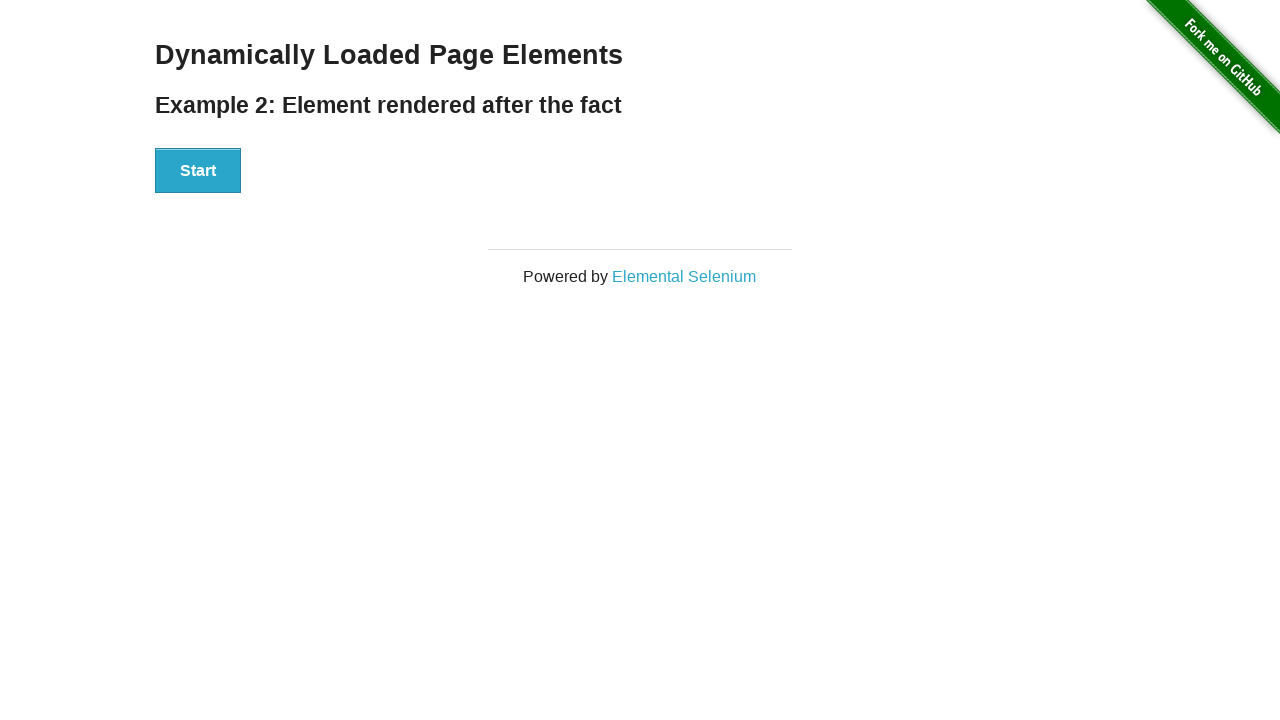

Clicked the Start button to initiate dynamic loading at (198, 171) on #start button
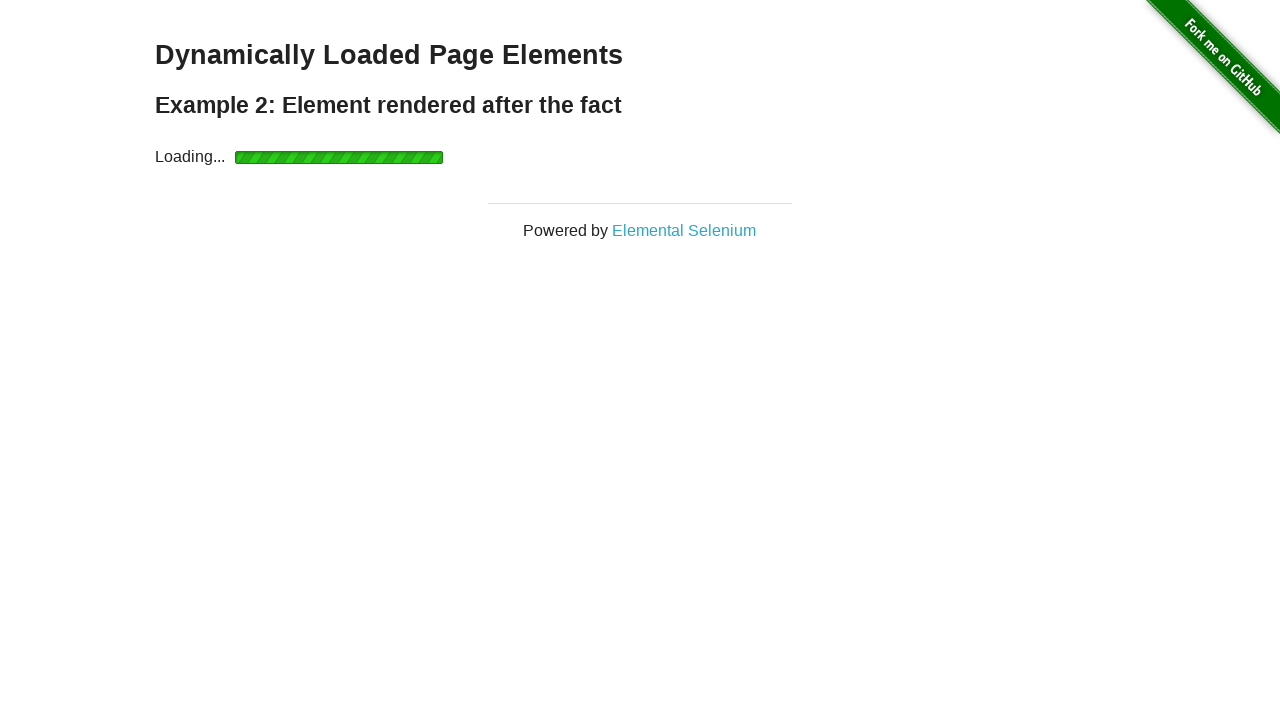

Waited for dynamically loaded content (Hello World text) to appear after loading bar disappeared
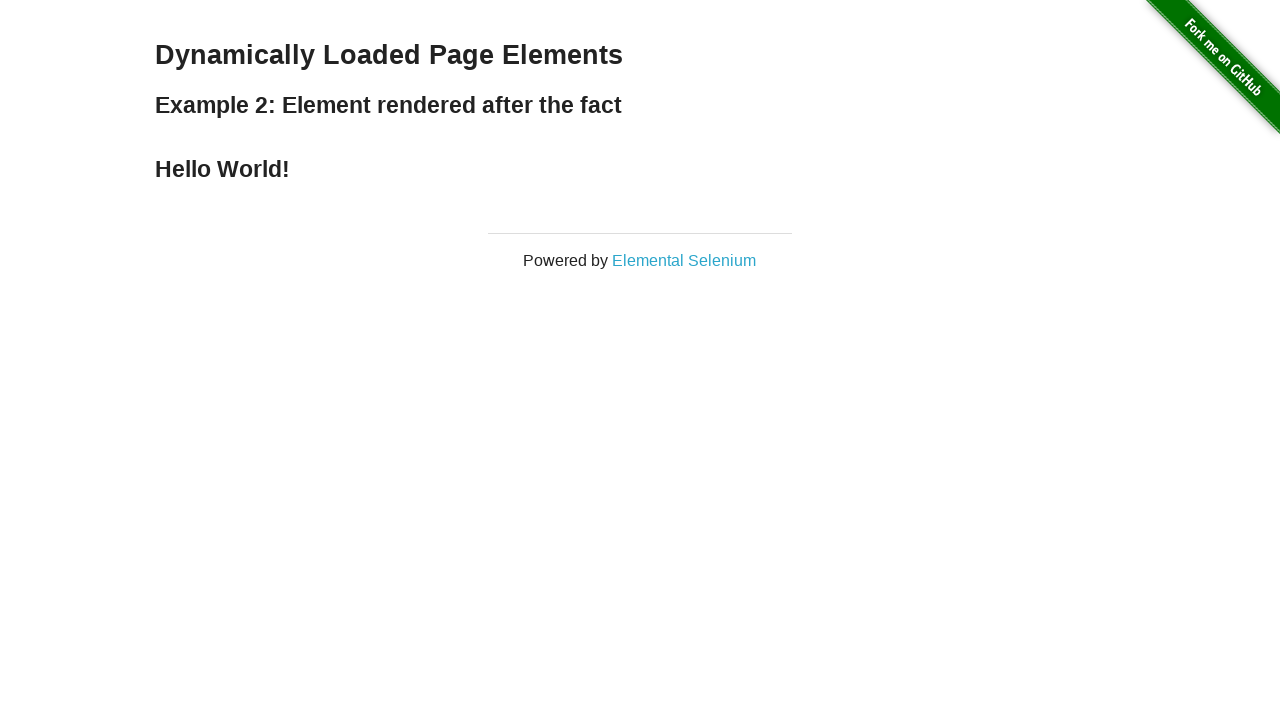

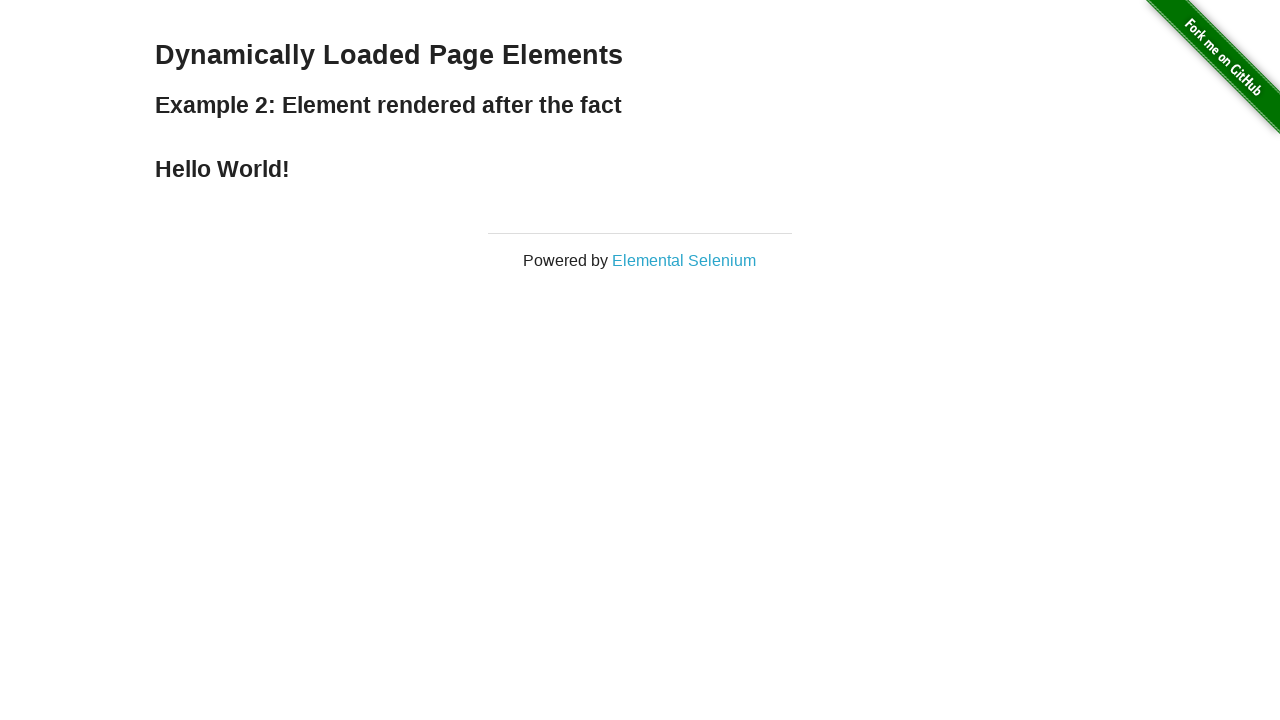